Tests filling a form with dynamic attributes on a Selenium training page, entering username, password, confirm password, and email fields, then clicking the Sign Up button and verifying the success message appears.

Starting URL: https://v1.training-support.net/selenium/dynamic-attributes

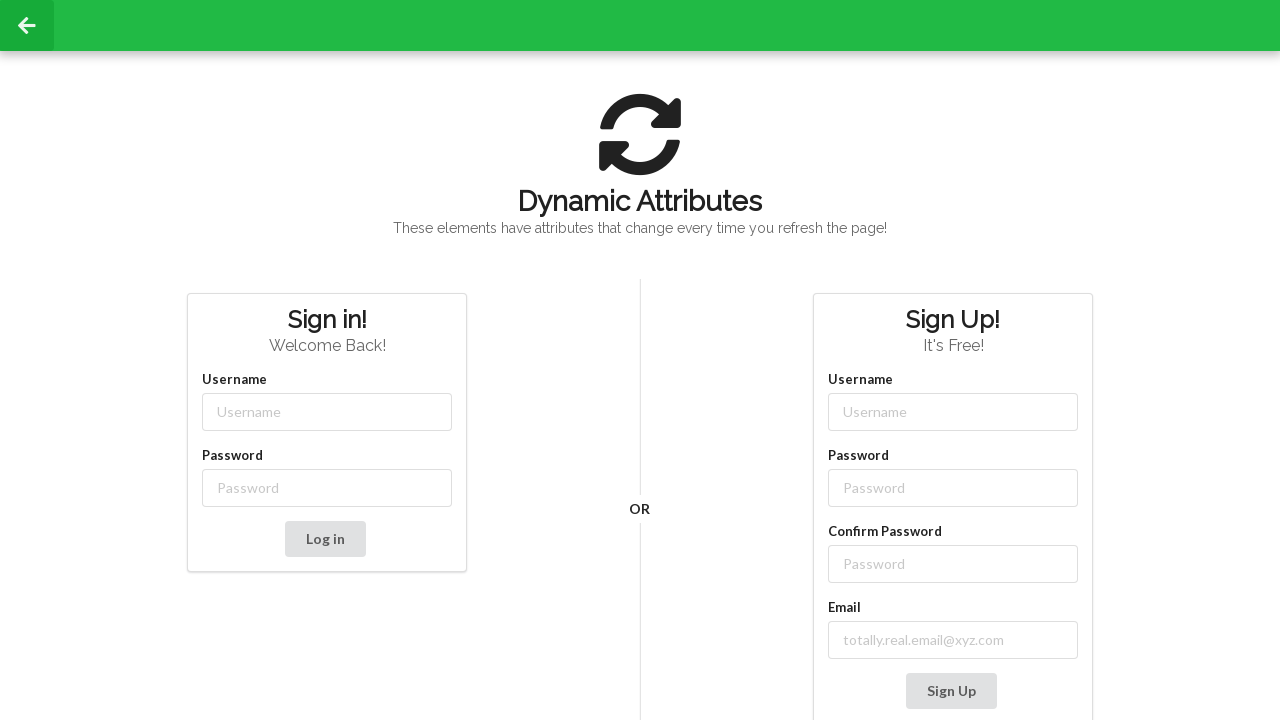

Navigated to dynamic attributes form page
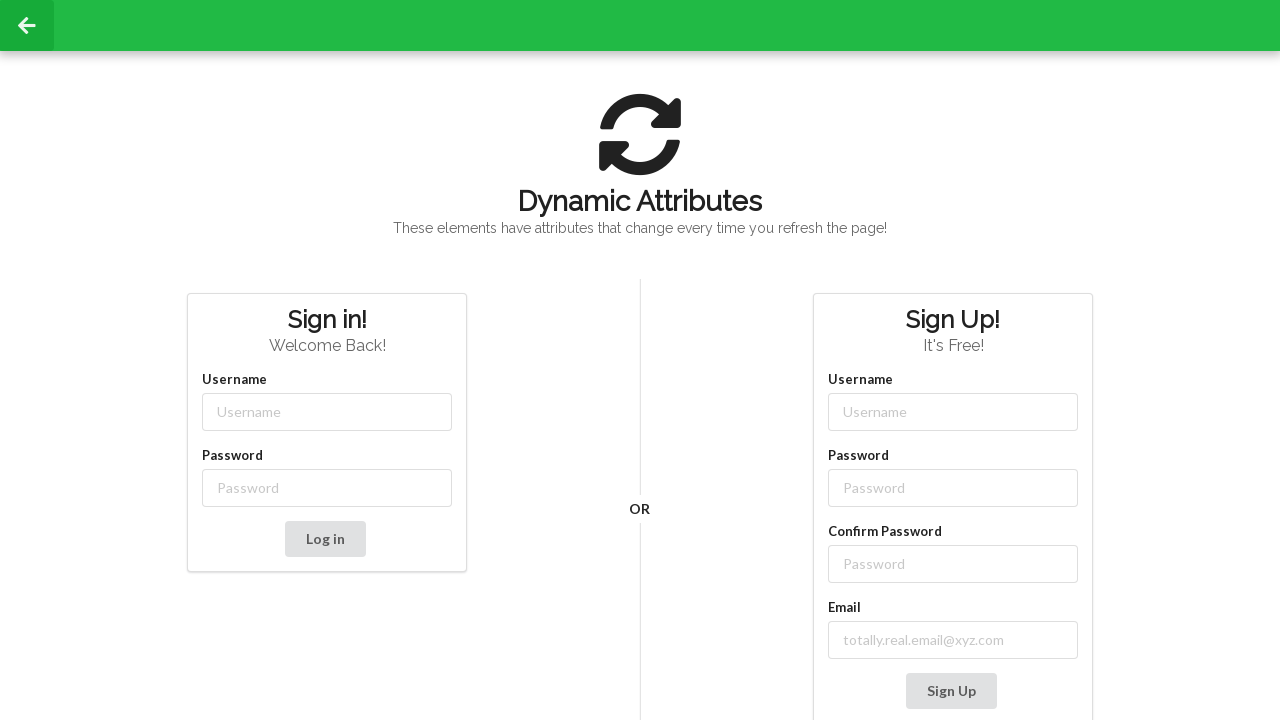

Filled username field with 'Deku' on input[class*='-username']
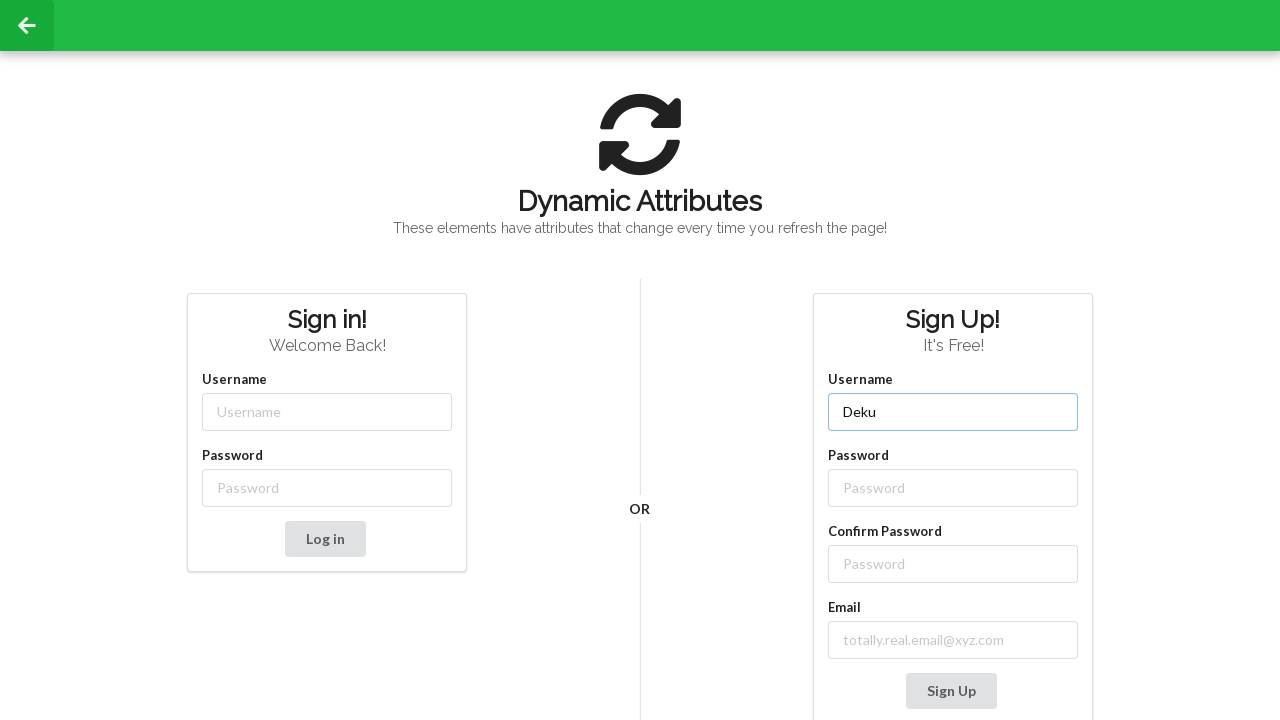

Filled password field with 'PlusUltra!' on input[class*='-password']
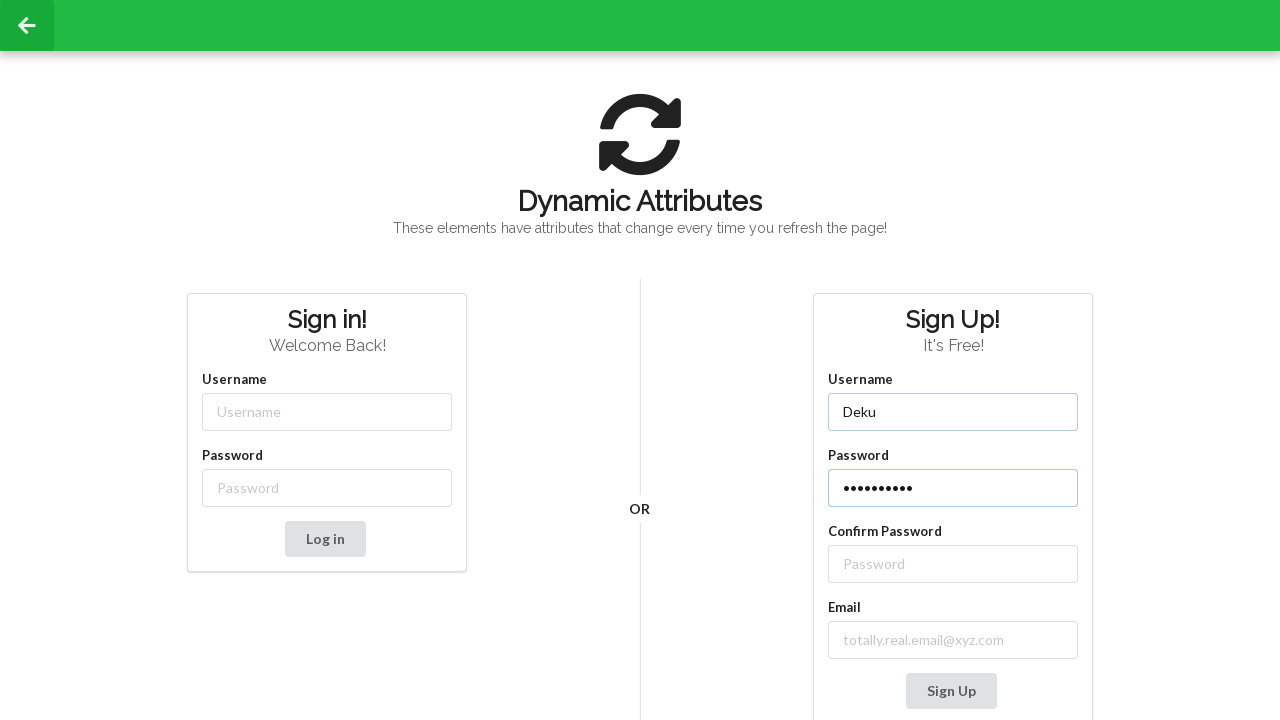

Filled confirm password field with 'PlusUltra!' on //label[contains(text(), 'Confirm Password')]//following::input
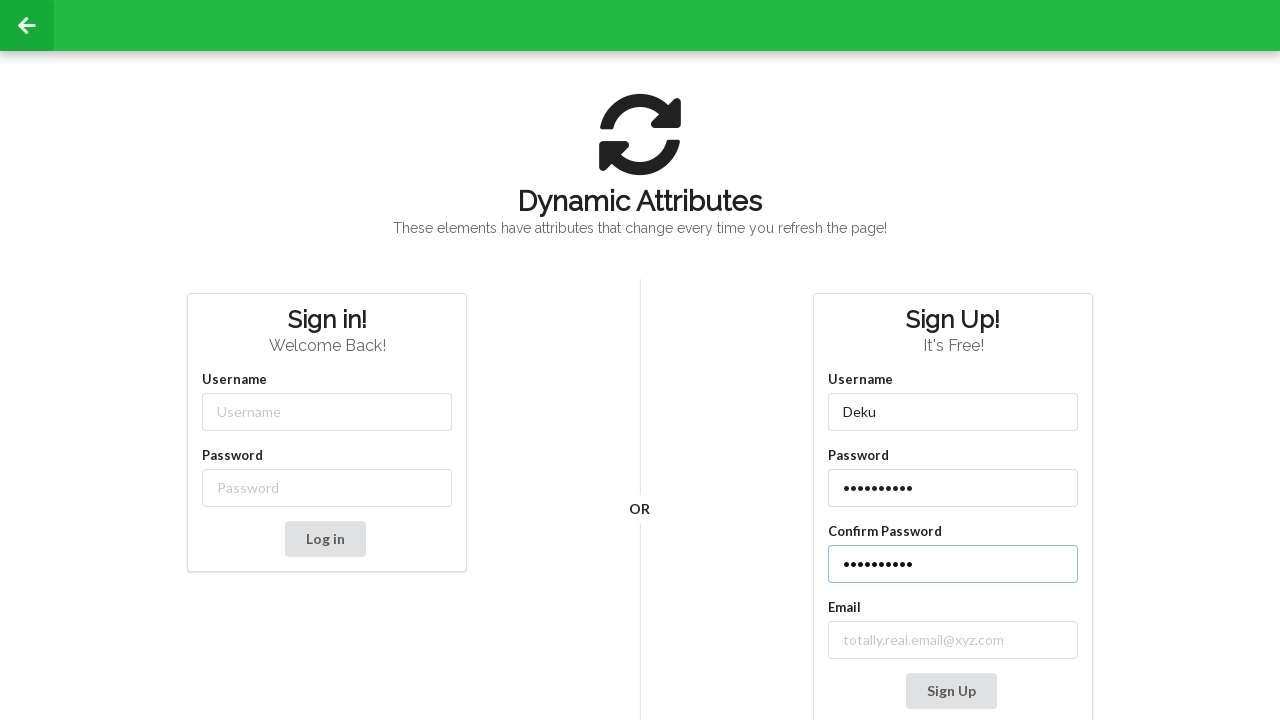

Filled email field with 'deku@ua.edu' on input[class*='email-']
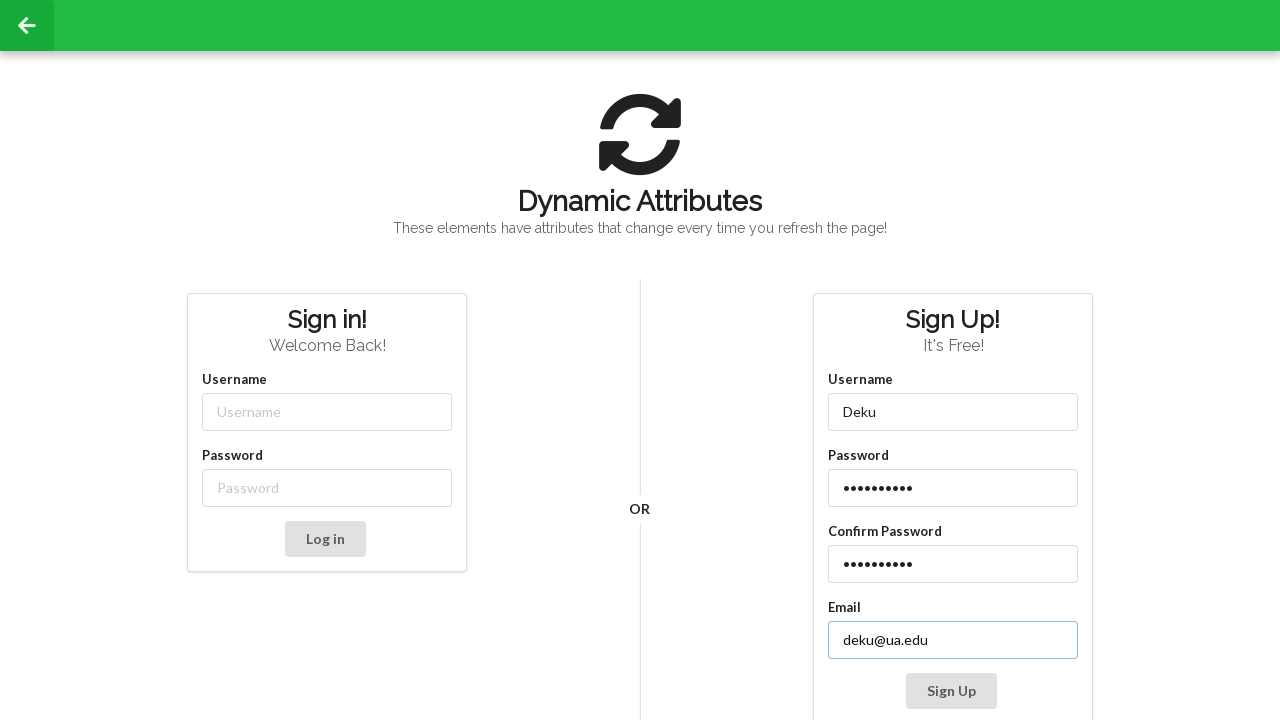

Clicked Sign Up button at (951, 691) on xpath=//button[text()='Sign Up']
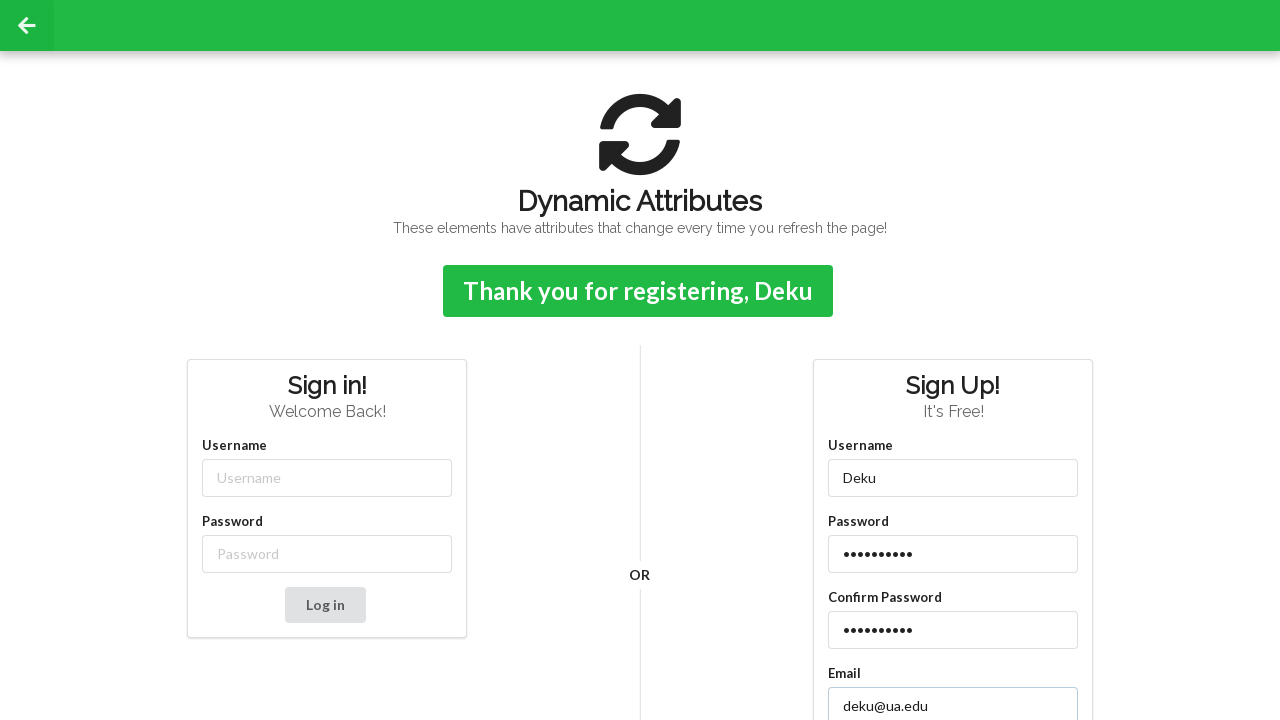

Success message appeared - form submission confirmed
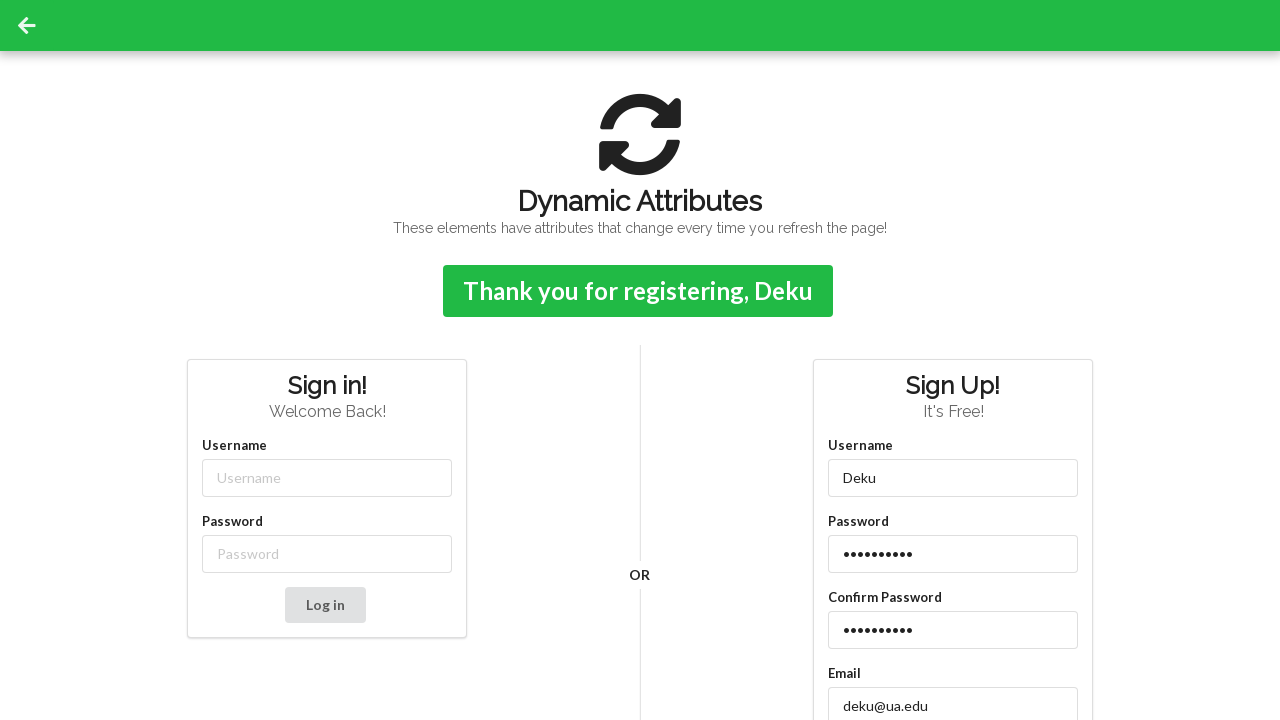

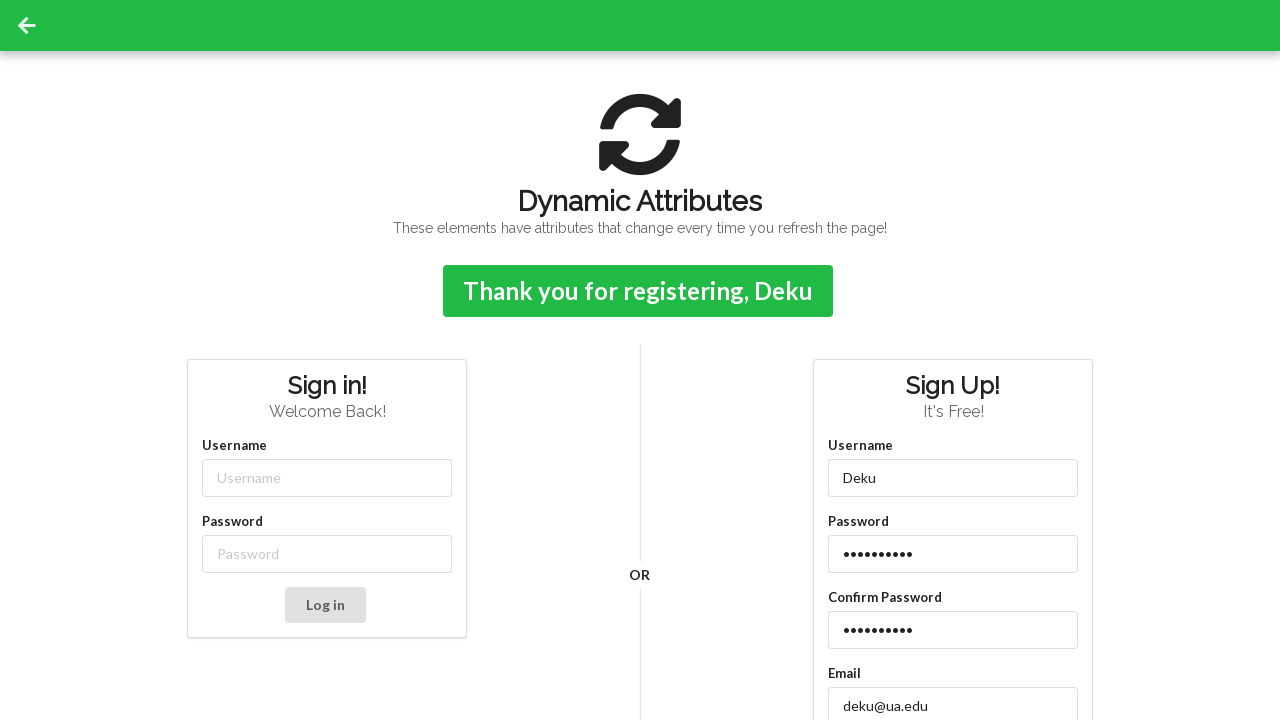